Tests that submitting a valid email shows a confirmation message thanking the user for subscribing

Starting URL: https://shimmering-hamster-bbee86.netlify.app/

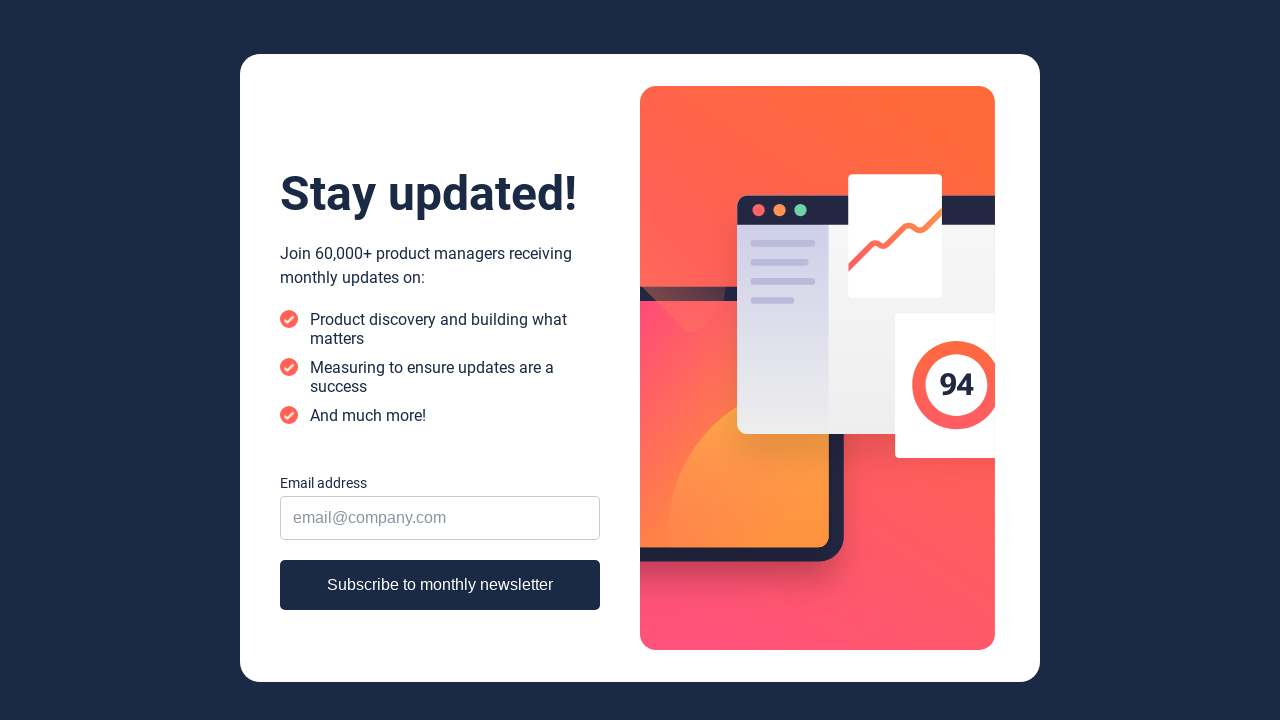

Navigated to subscription page
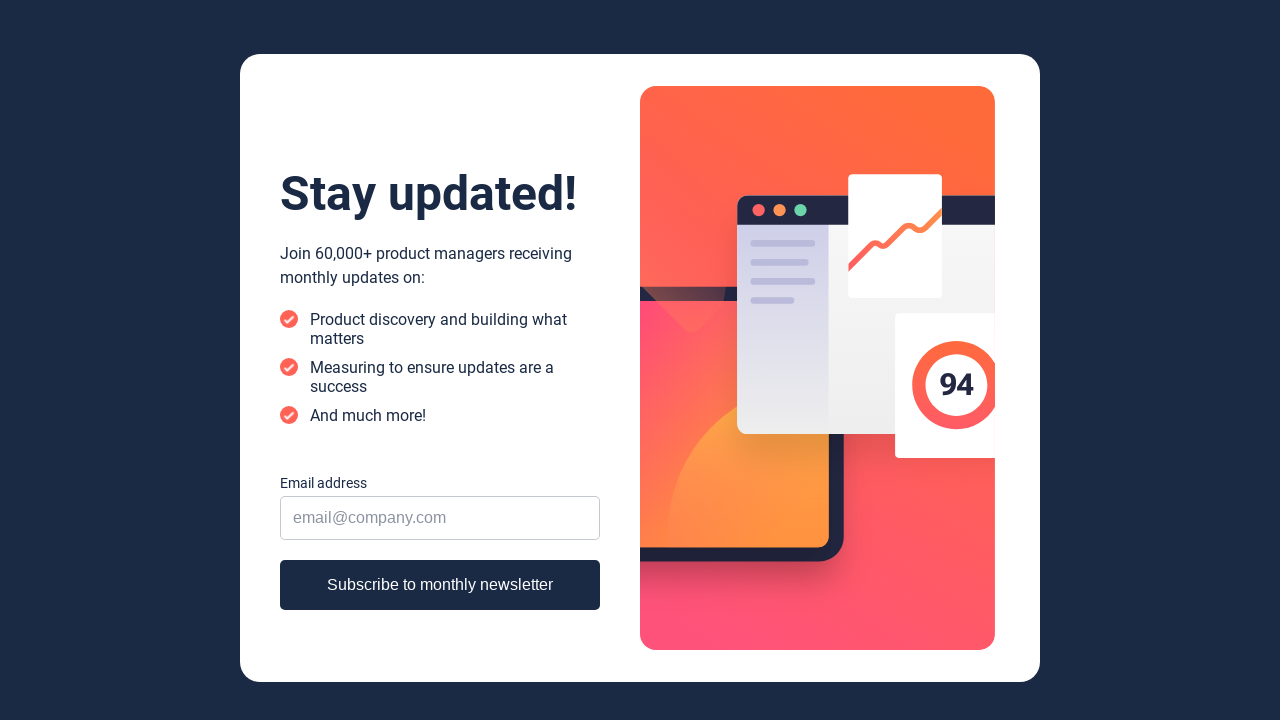

Entered valid email address 'subscriber47@example.com' in email field on input[type='email']
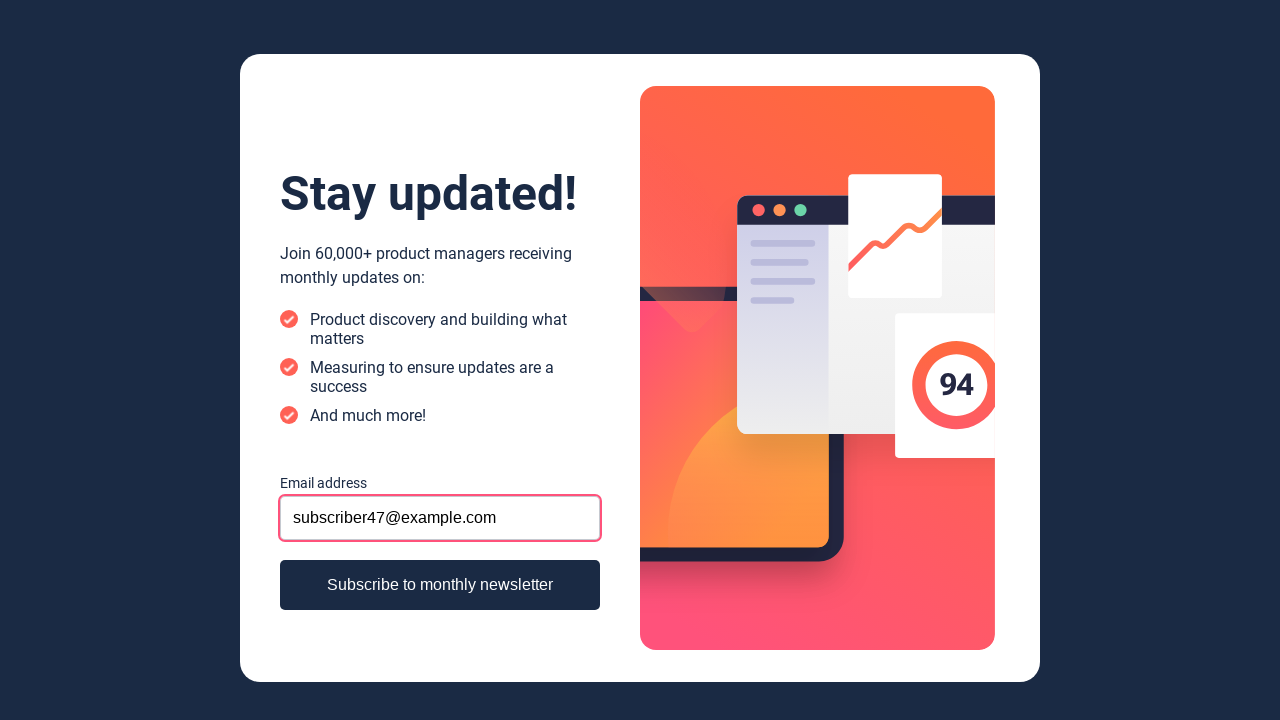

Clicked subscribe button at (440, 585) on button[type='submit'], button:has-text('Subscribe'), .subscribe-btn
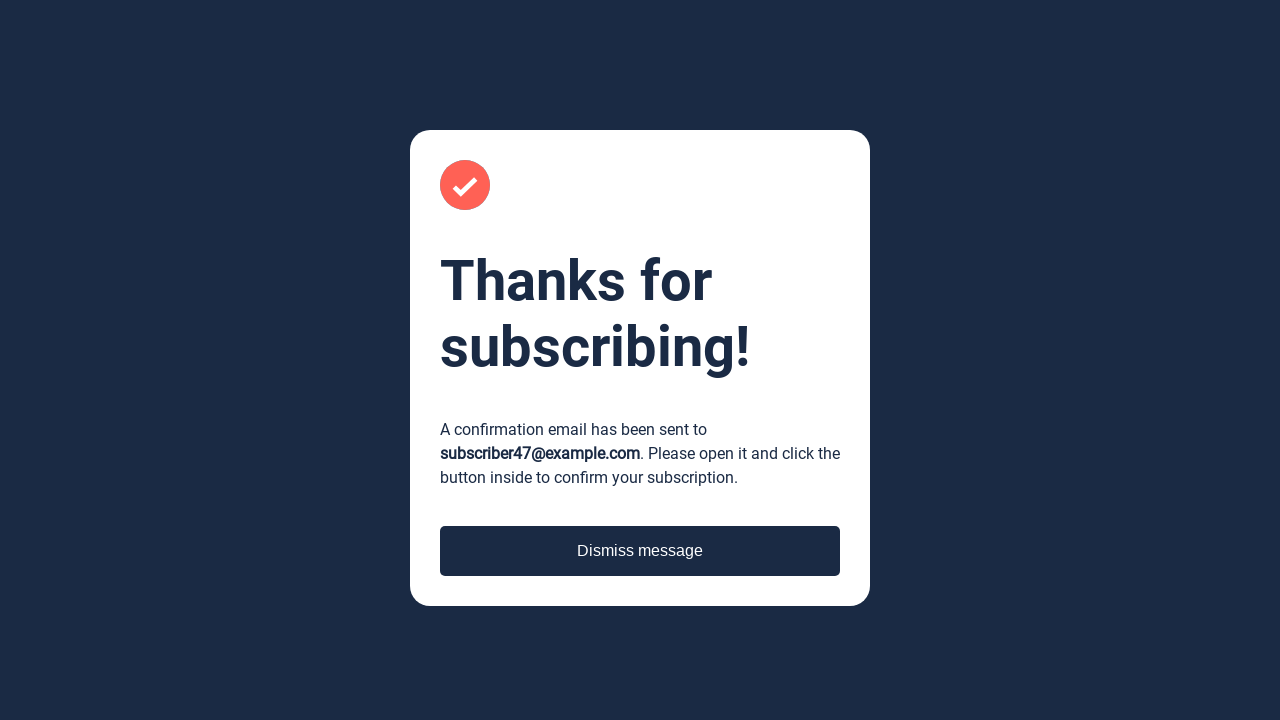

Confirmation message 'Thanks for subscribing!' appeared
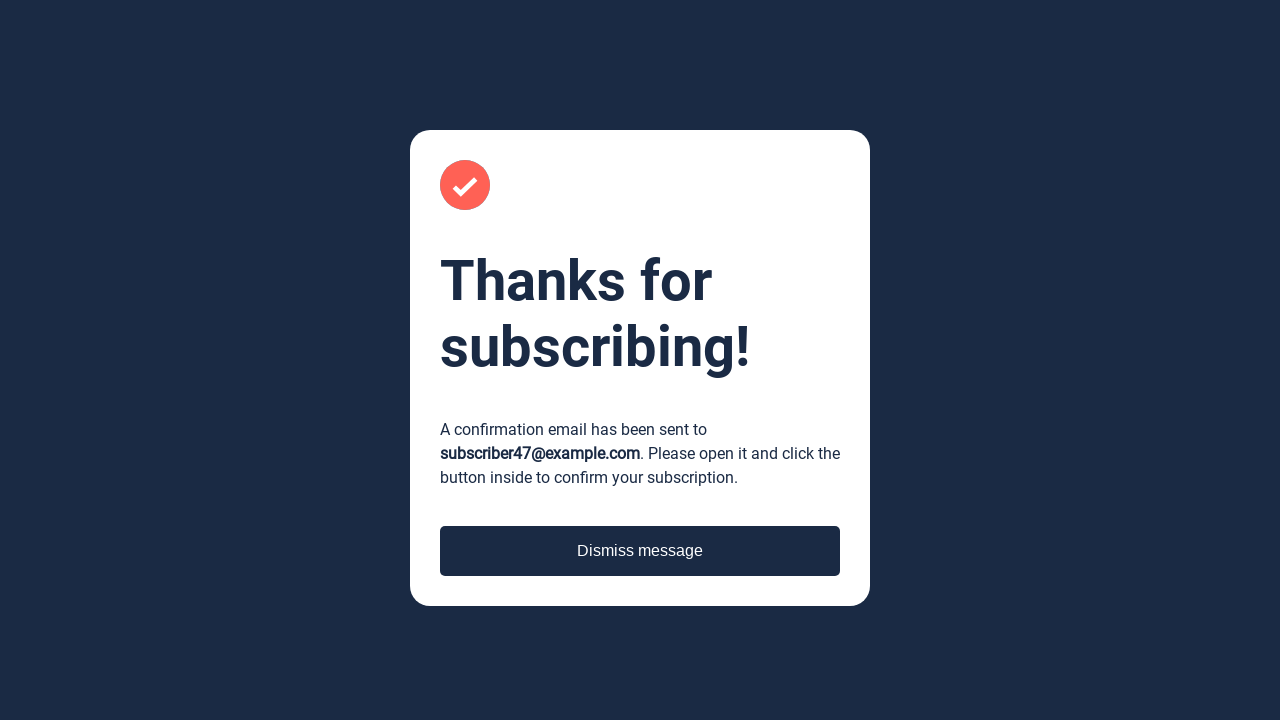

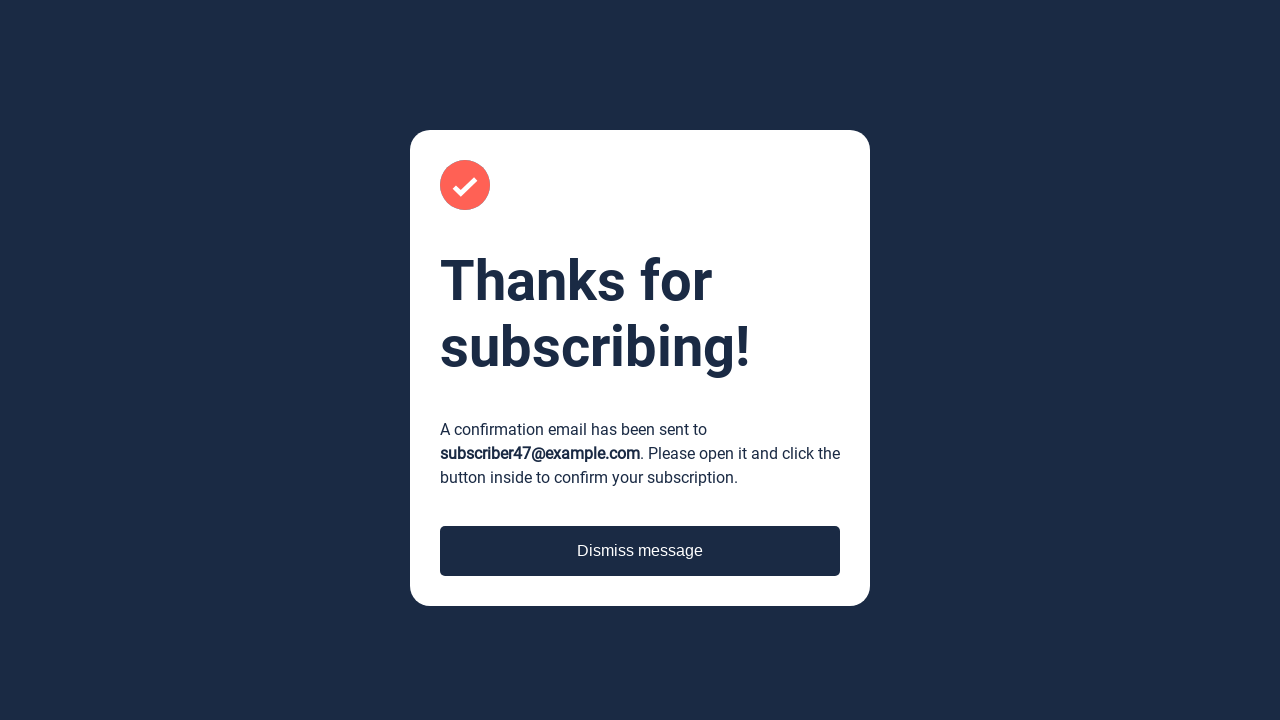